Tests browser navigation methods by navigating to multiple pages and using back/forward browser controls

Starting URL: https://opensource-demo.orangehrmlive.com/web/index.php/auth/login

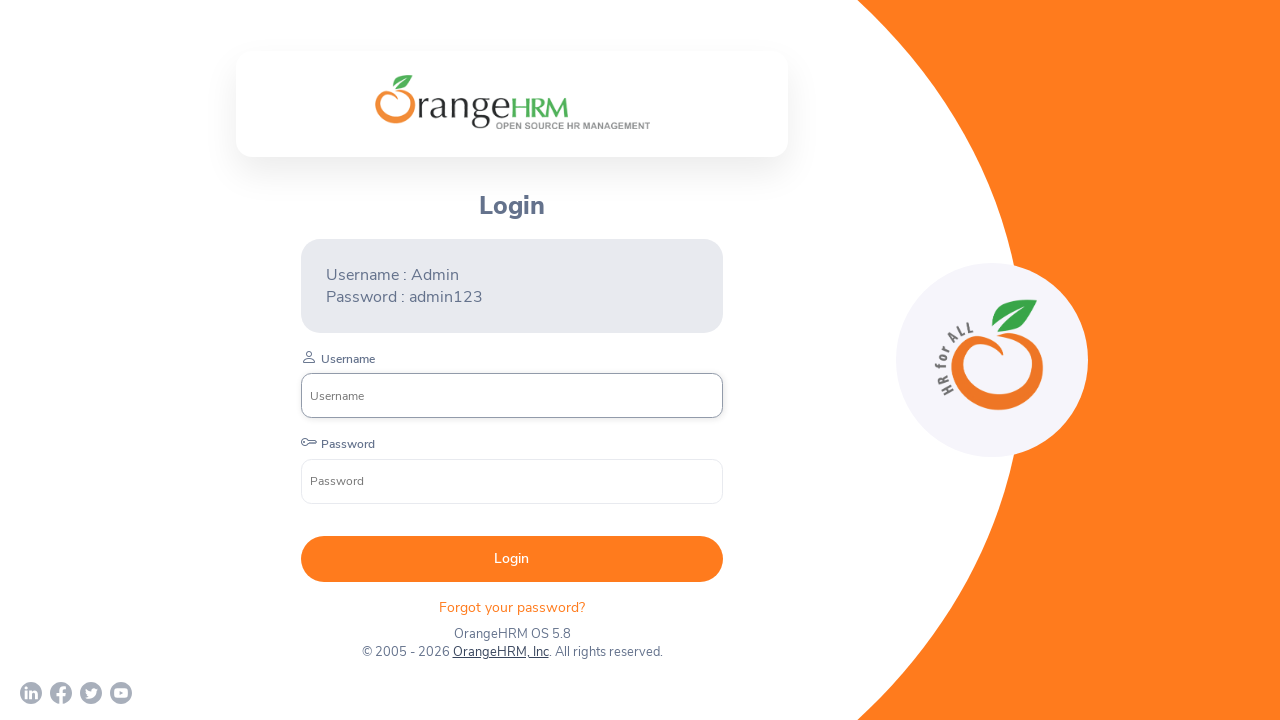

Navigated to nopCommerce demo page
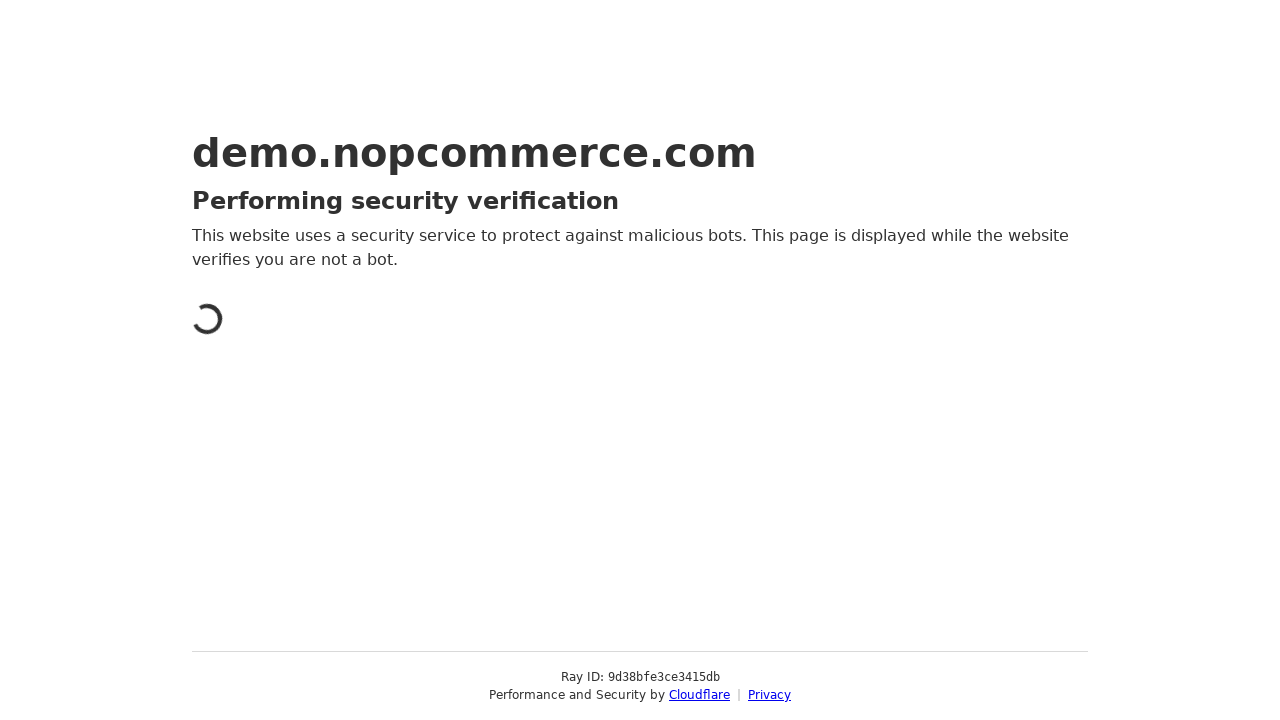

Used browser back button to return to OrangeHRM login page
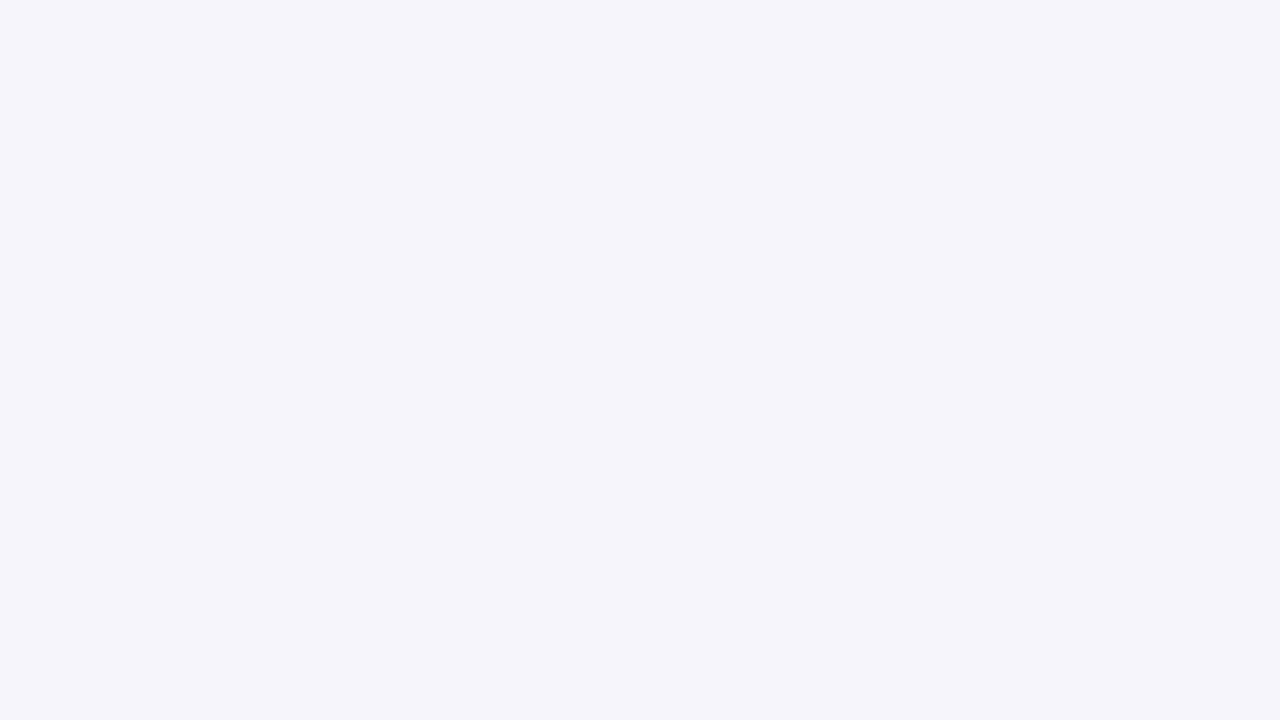

Used browser forward button to navigate to nopCommerce demo page again
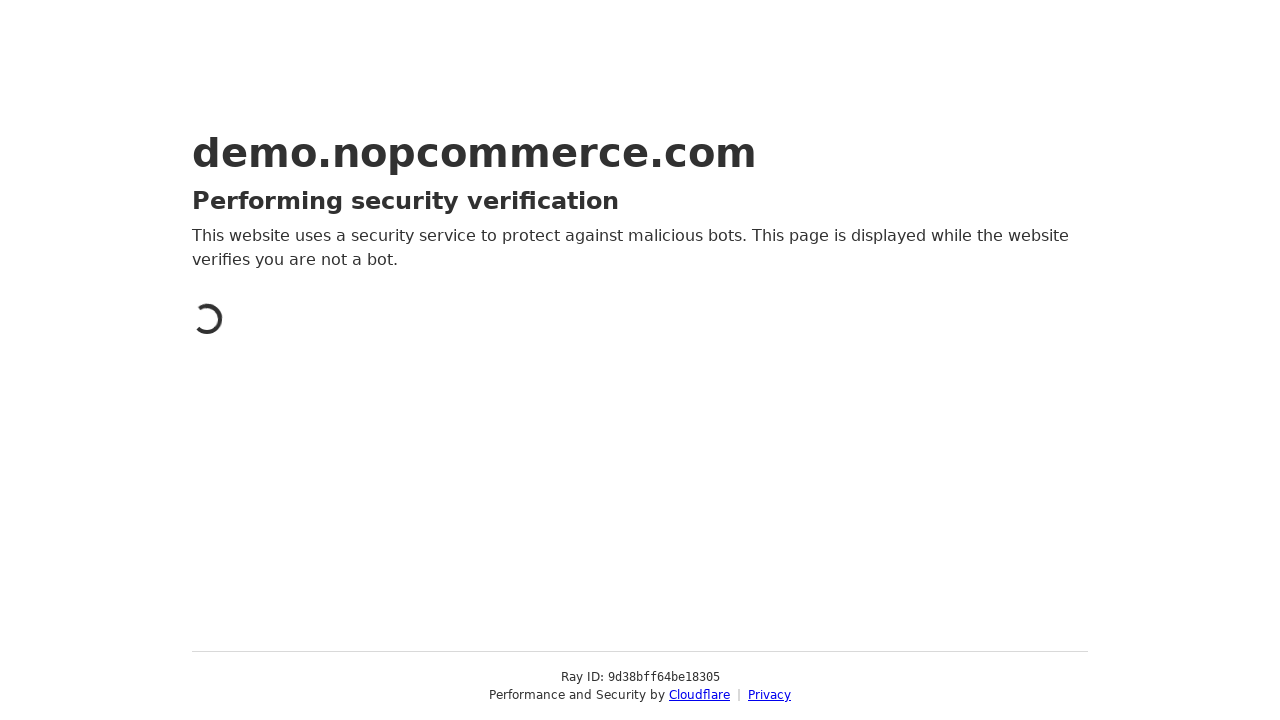

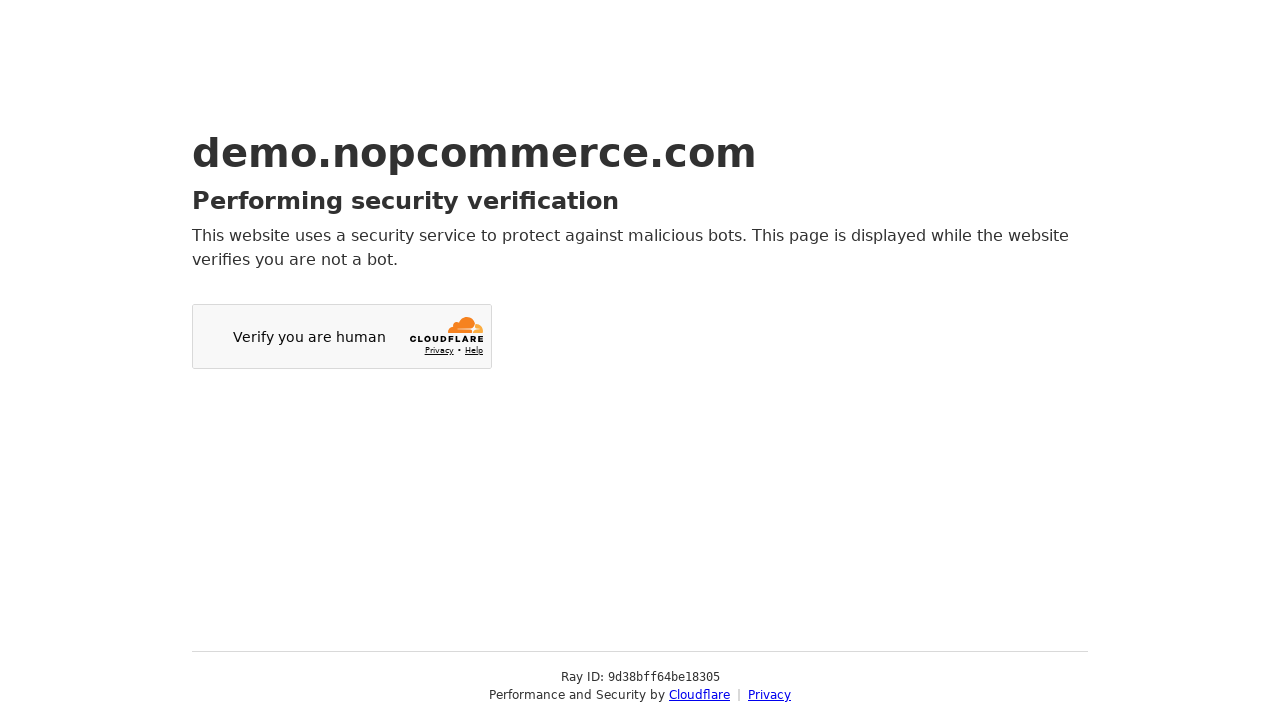